Tests that clicking the JS Confirm button and accepting the alert displays the correct confirmation message

Starting URL: https://the-internet.herokuapp.com/javascript_alerts

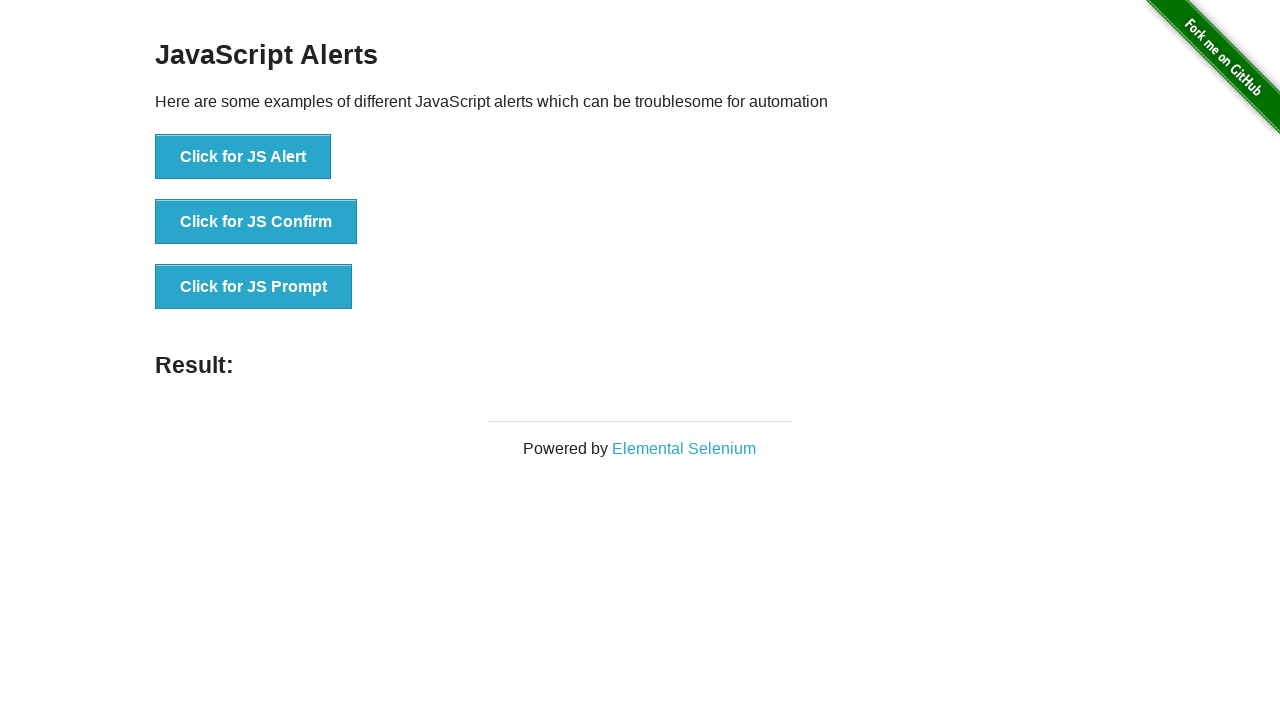

Set up dialog handler to accept JS alerts
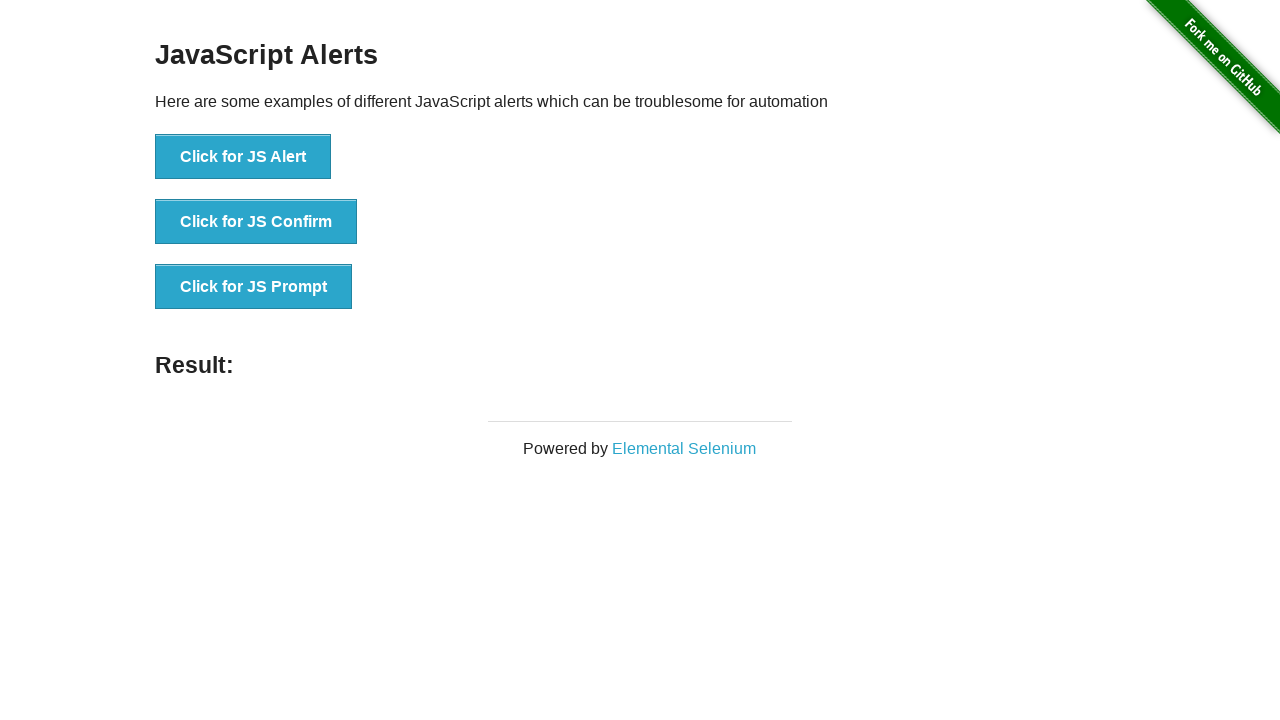

Clicked the JS Confirm button at (256, 222) on button[onclick*='jsConfirm']
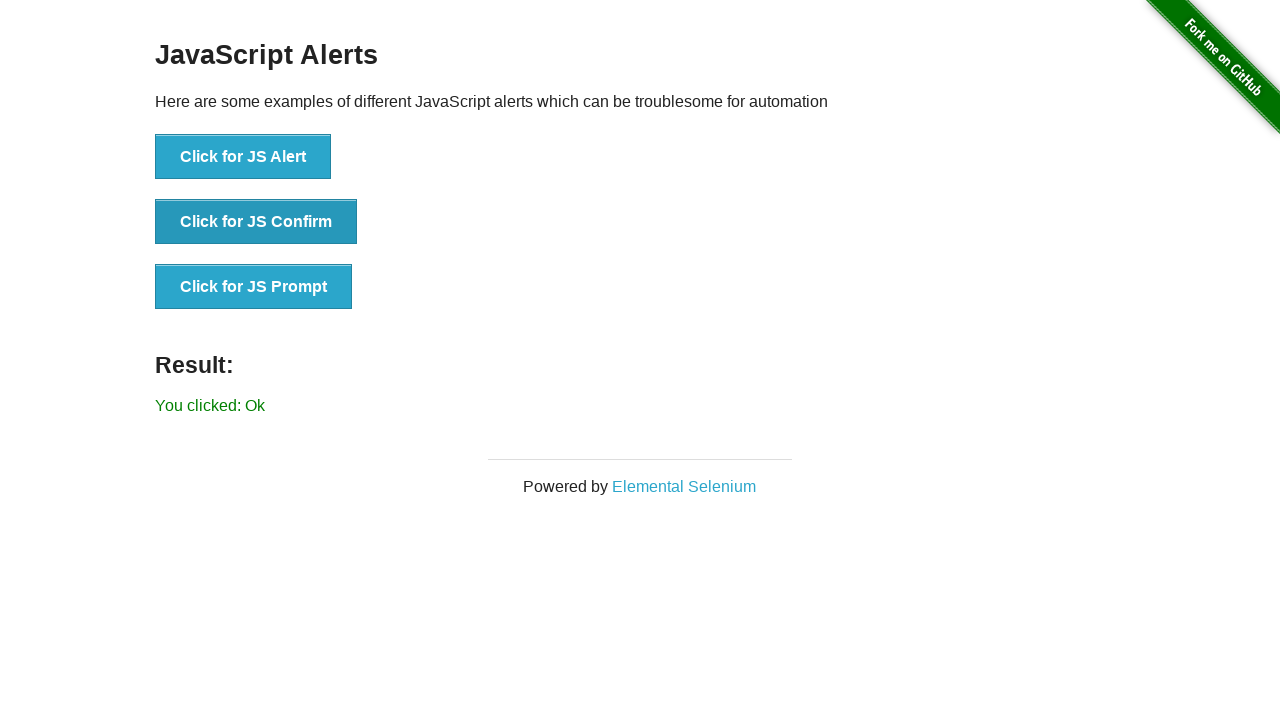

Confirmation message result element loaded
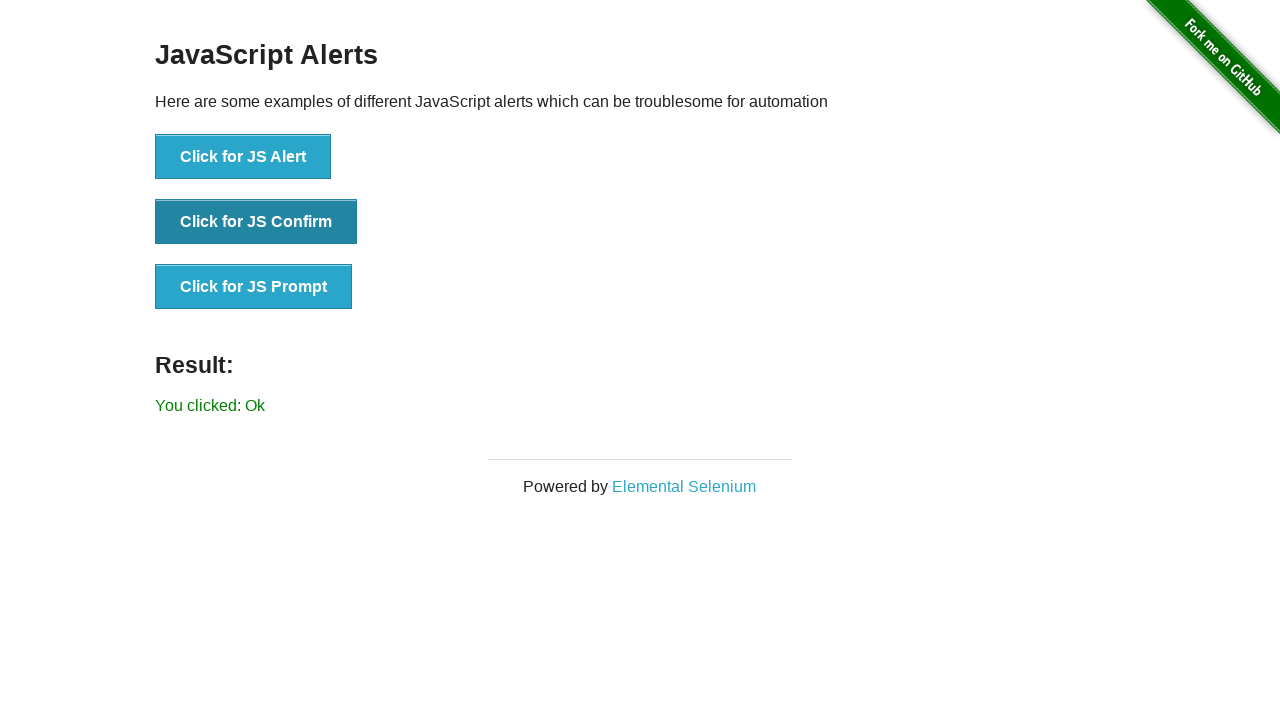

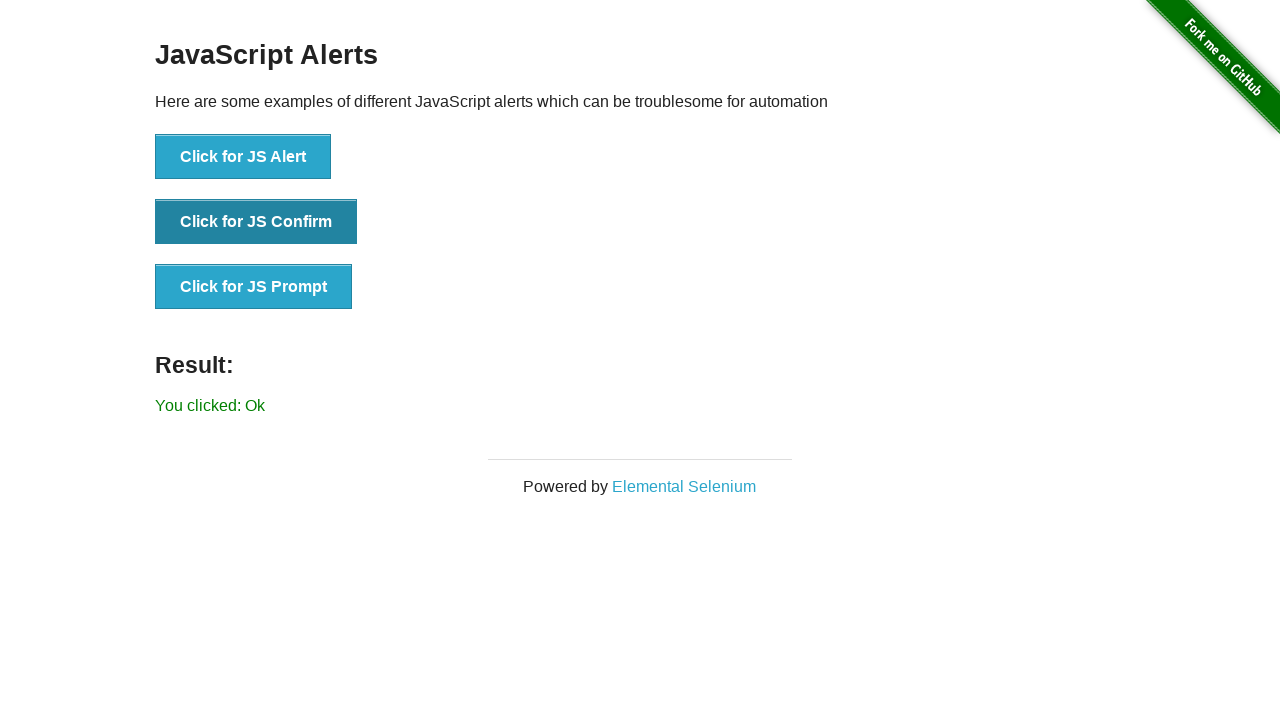